Navigates to a Selenium test example page and verifies the page title equals "Selenium Test Example Page"

Starting URL: http://crossbrowsertesting.github.io/selenium_example_page.html

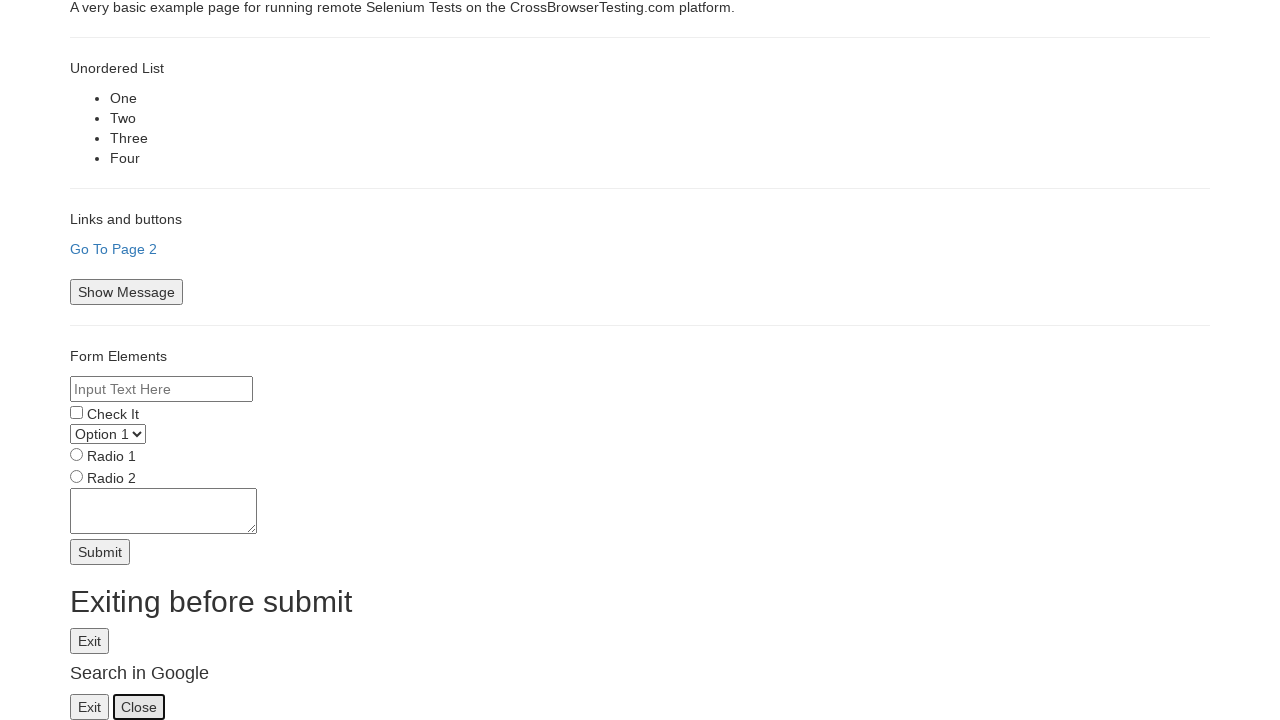

Navigated to Selenium test example page
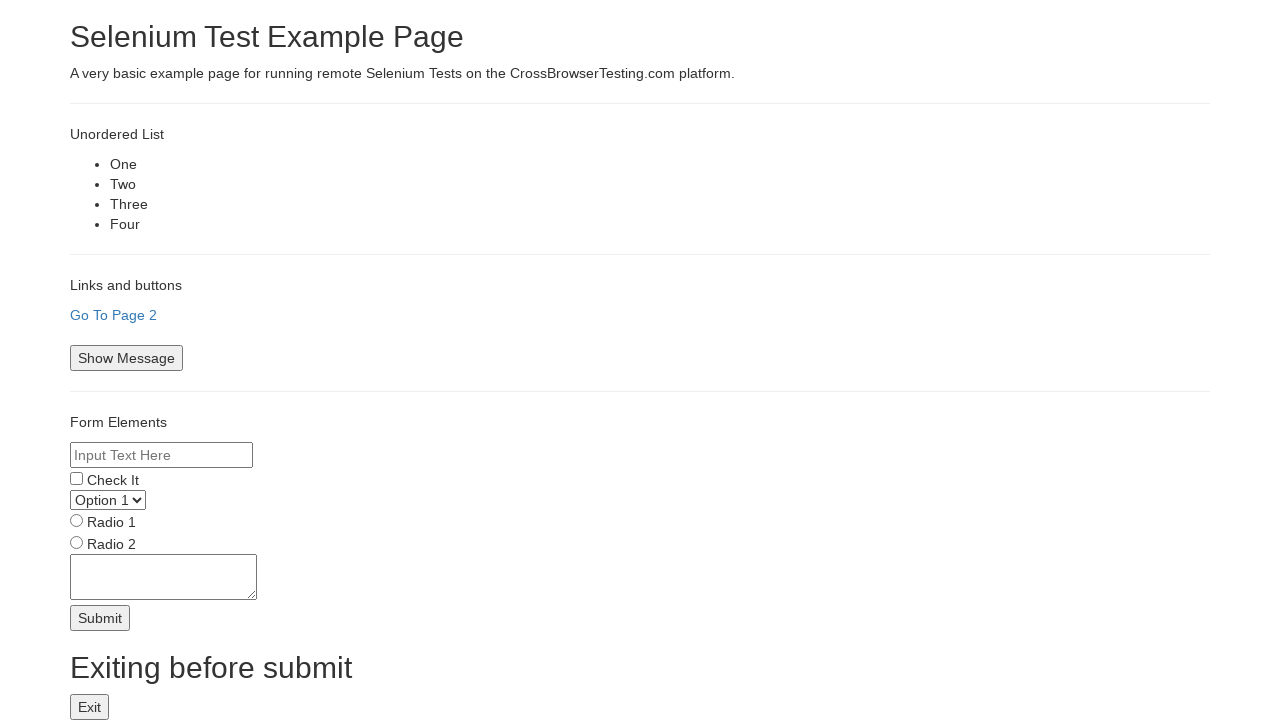

Page DOM content loaded
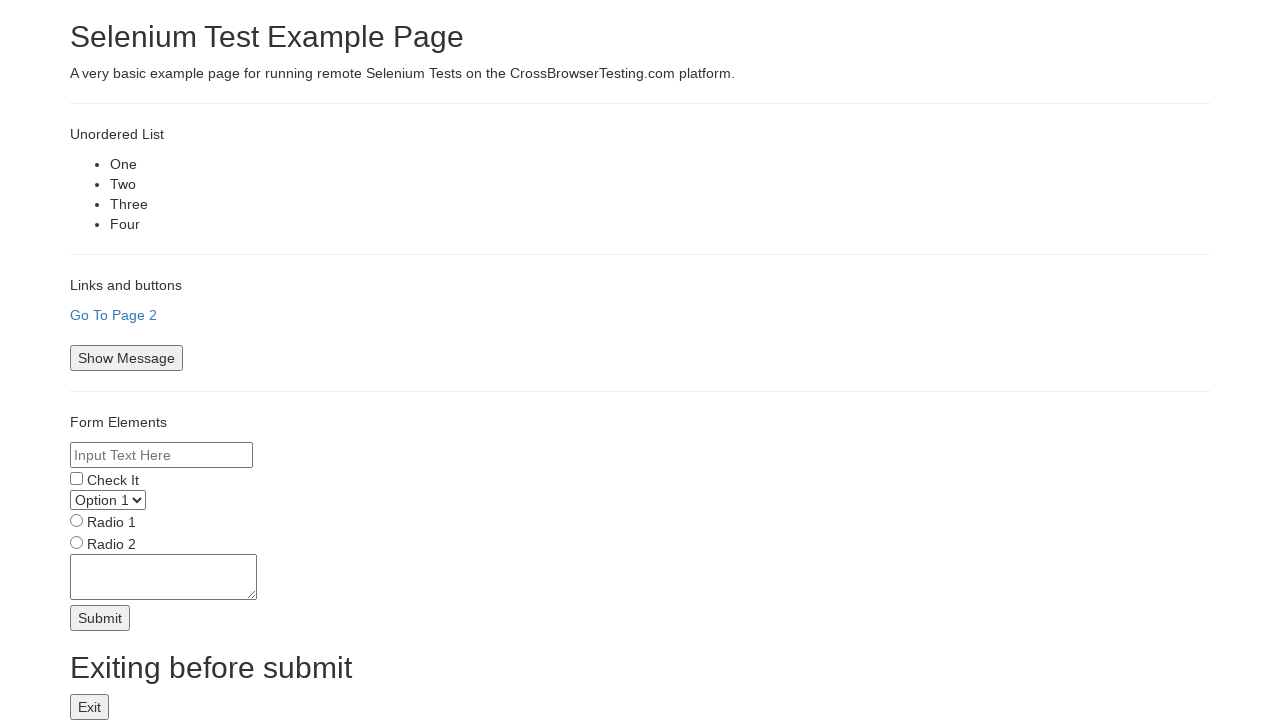

Verified page title equals 'Selenium Test Example Page'
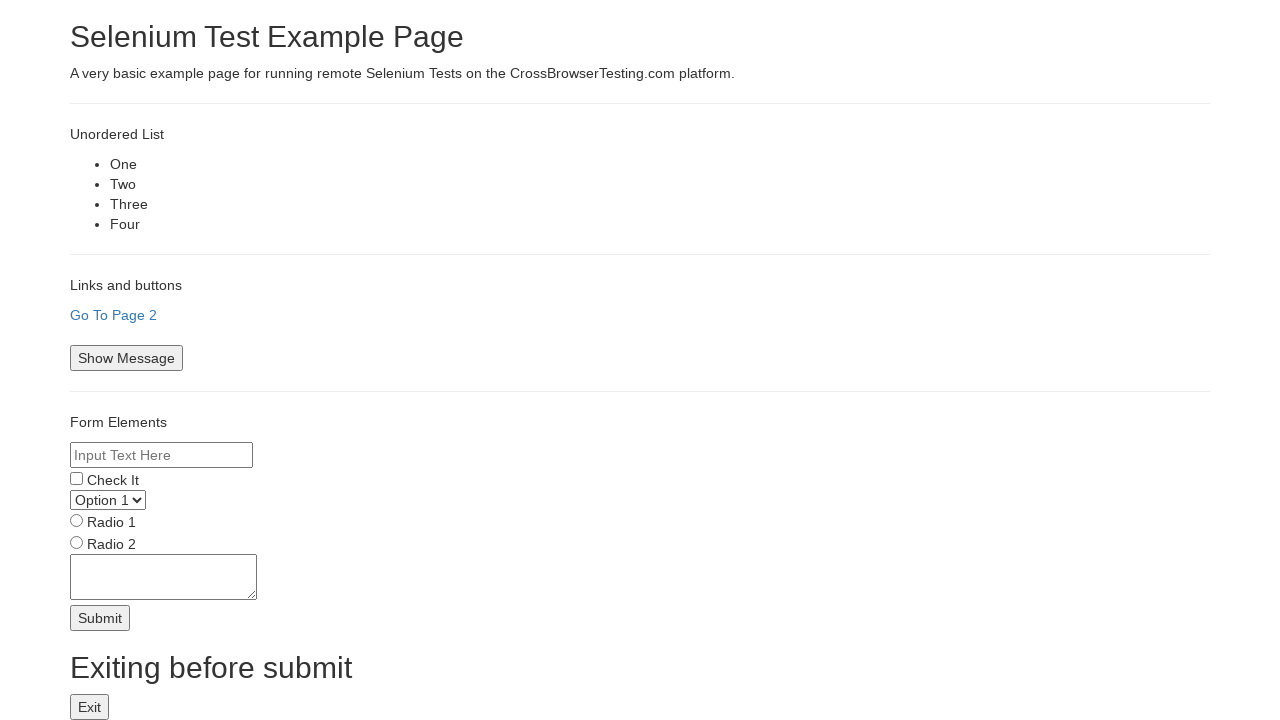

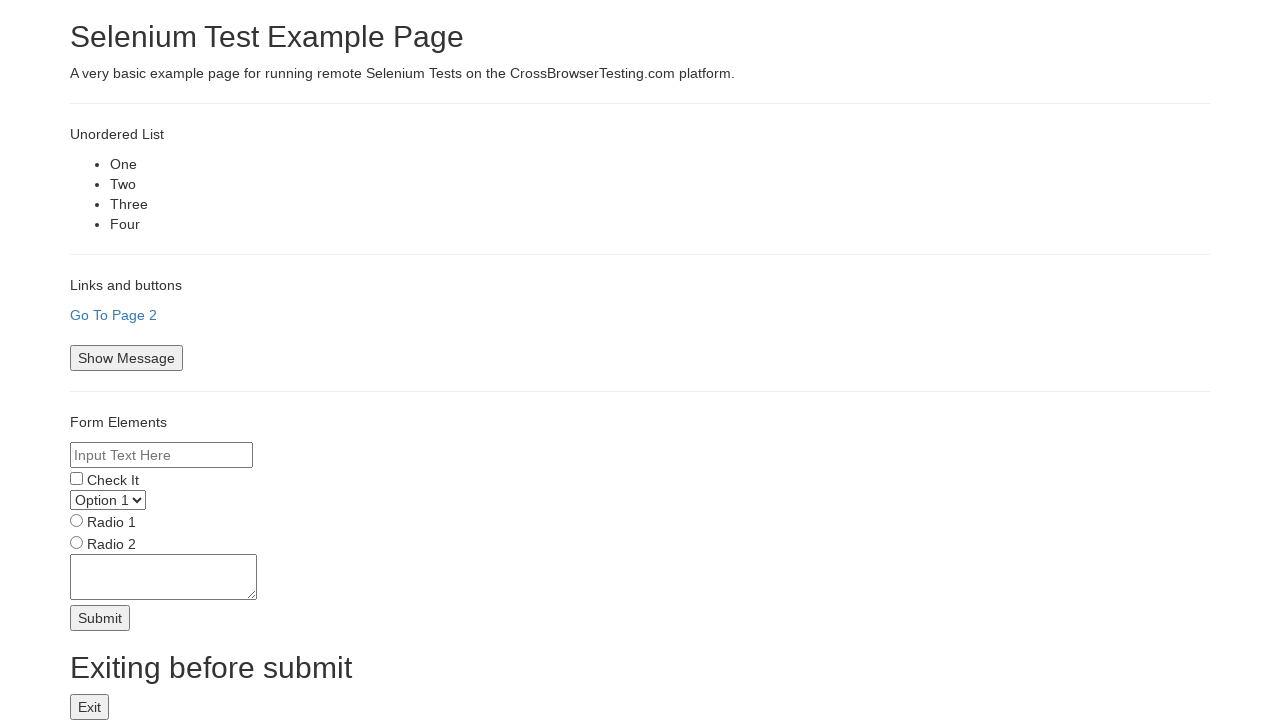